Tests adding a product to the shopping cart on a demo e-commerce site by clicking the add to cart button and verifying the product appears in the cart panel (duplicate test).

Starting URL: https://bstackdemo.com/

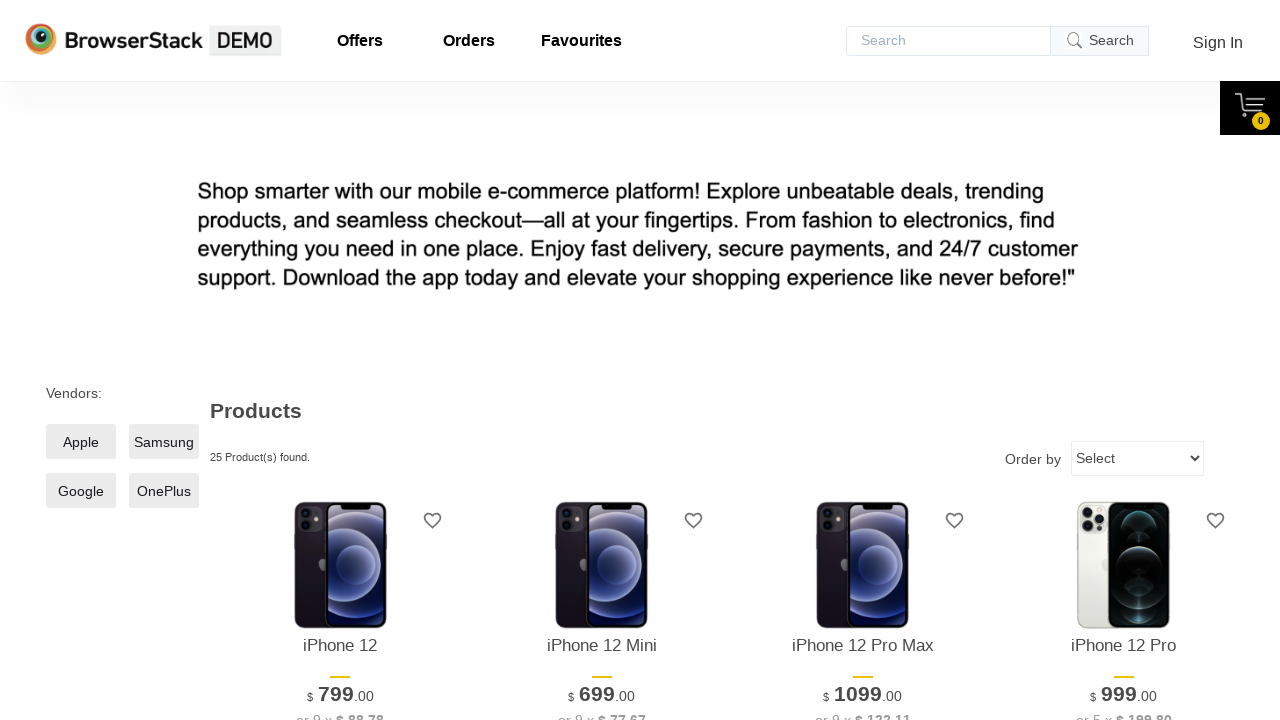

Waited for StackDemo page title to load
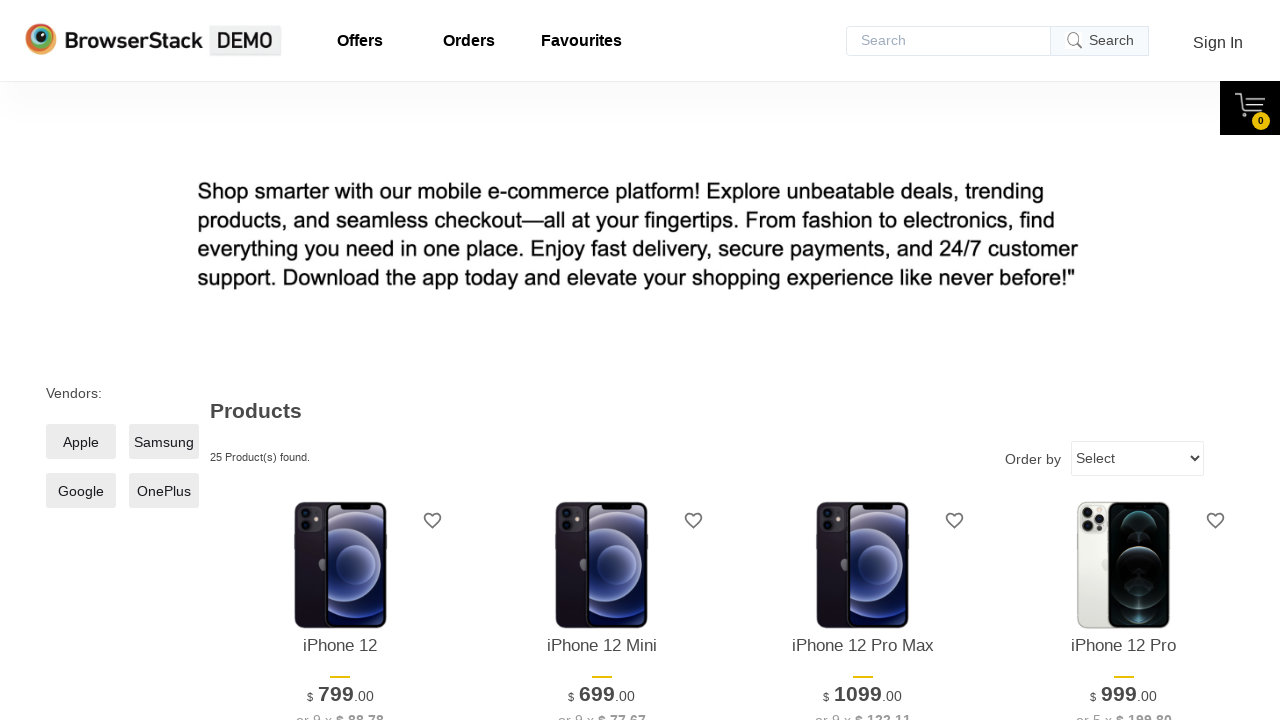

First product element became visible
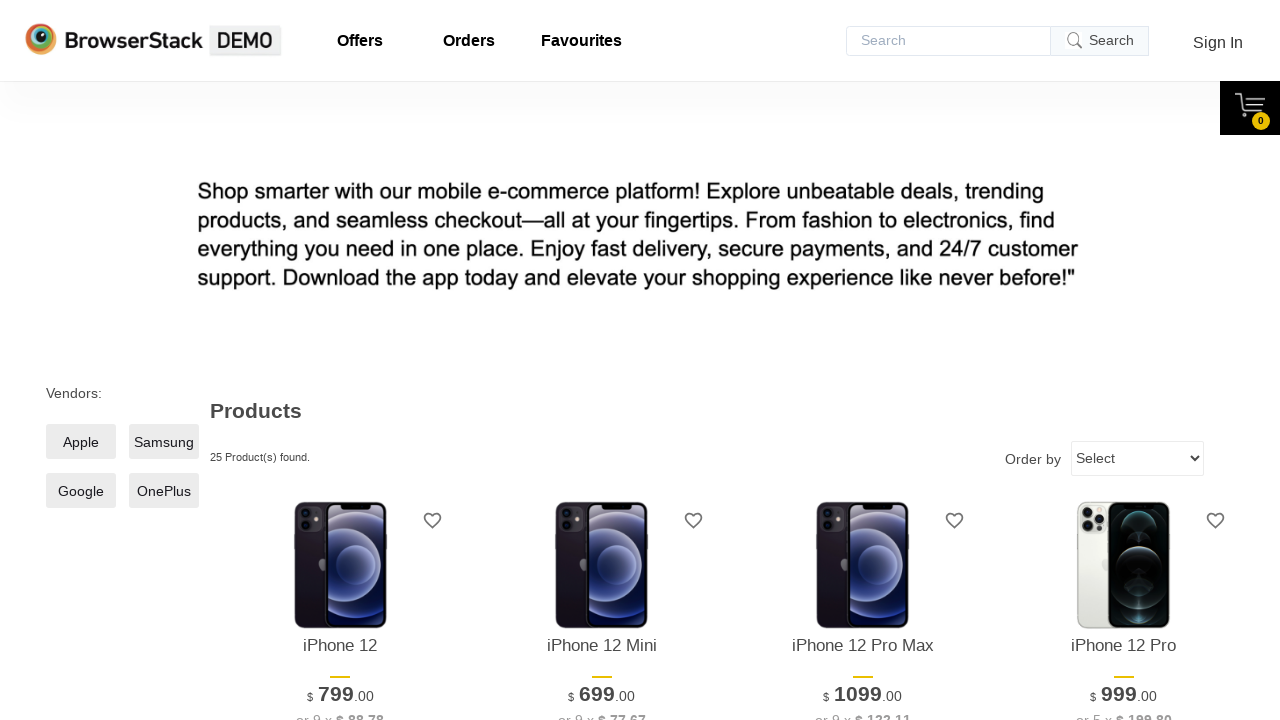

Retrieved first product name: iPhone 12
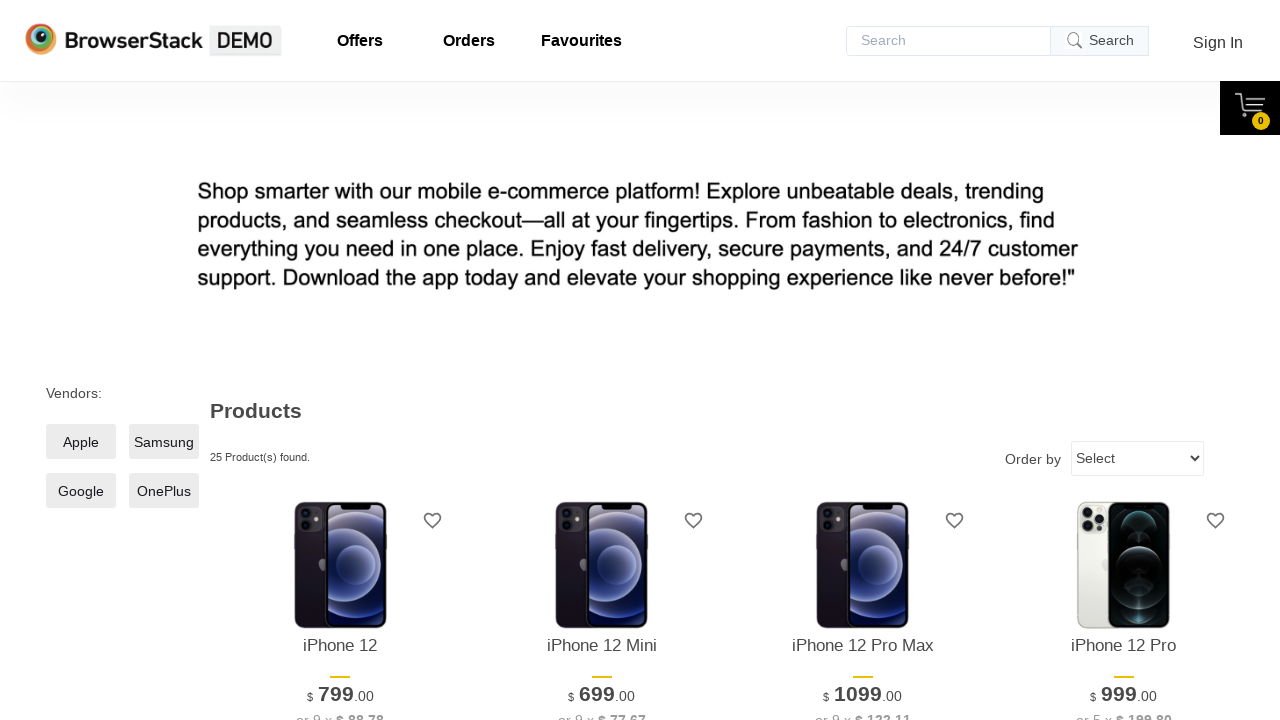

Clicked 'Add to cart' button for first product at (340, 361) on xpath=//*[@id="1"]/div[4]
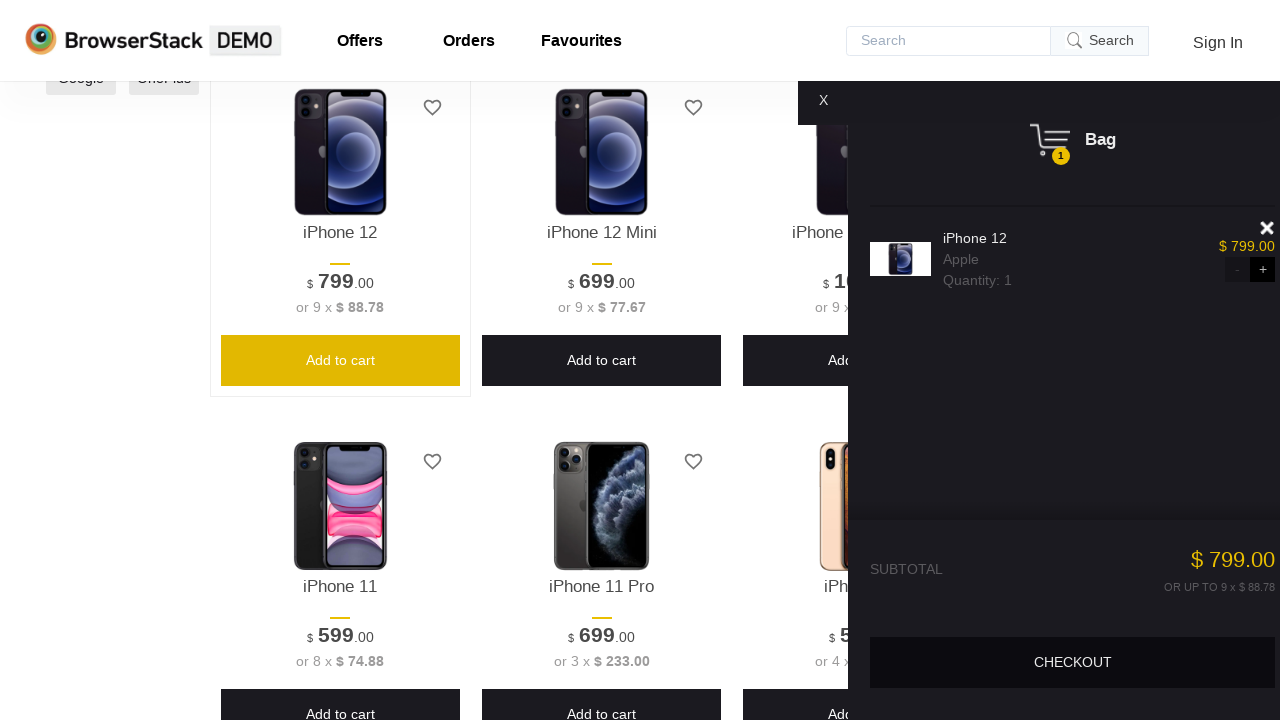

Cart panel appeared after adding product
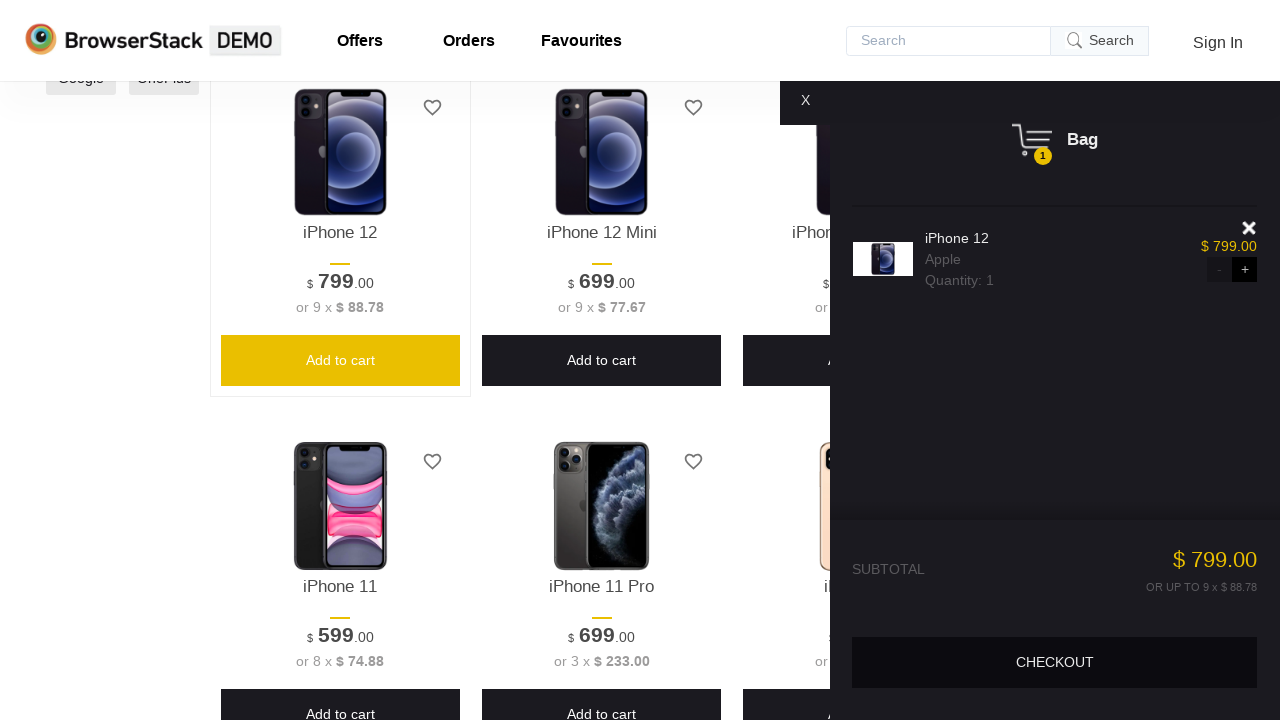

Retrieved product name from cart: iPhone 12
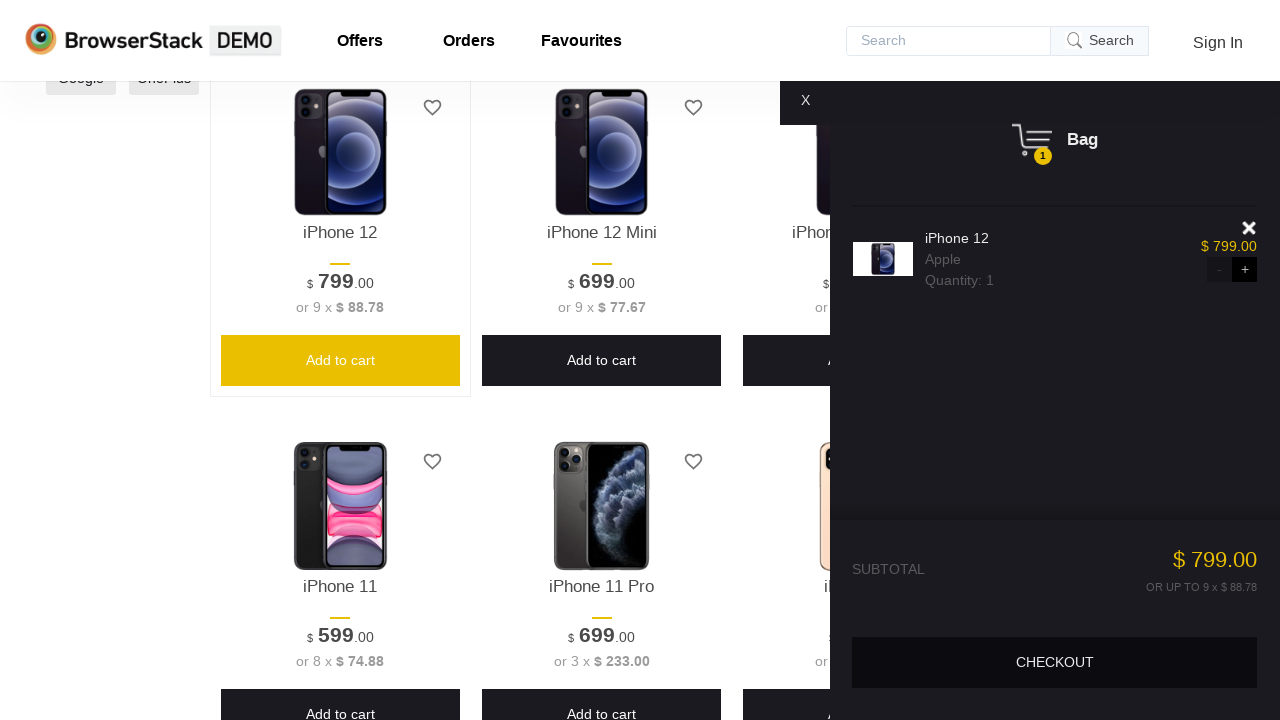

Verified product 'iPhone 12' is correctly displayed in cart
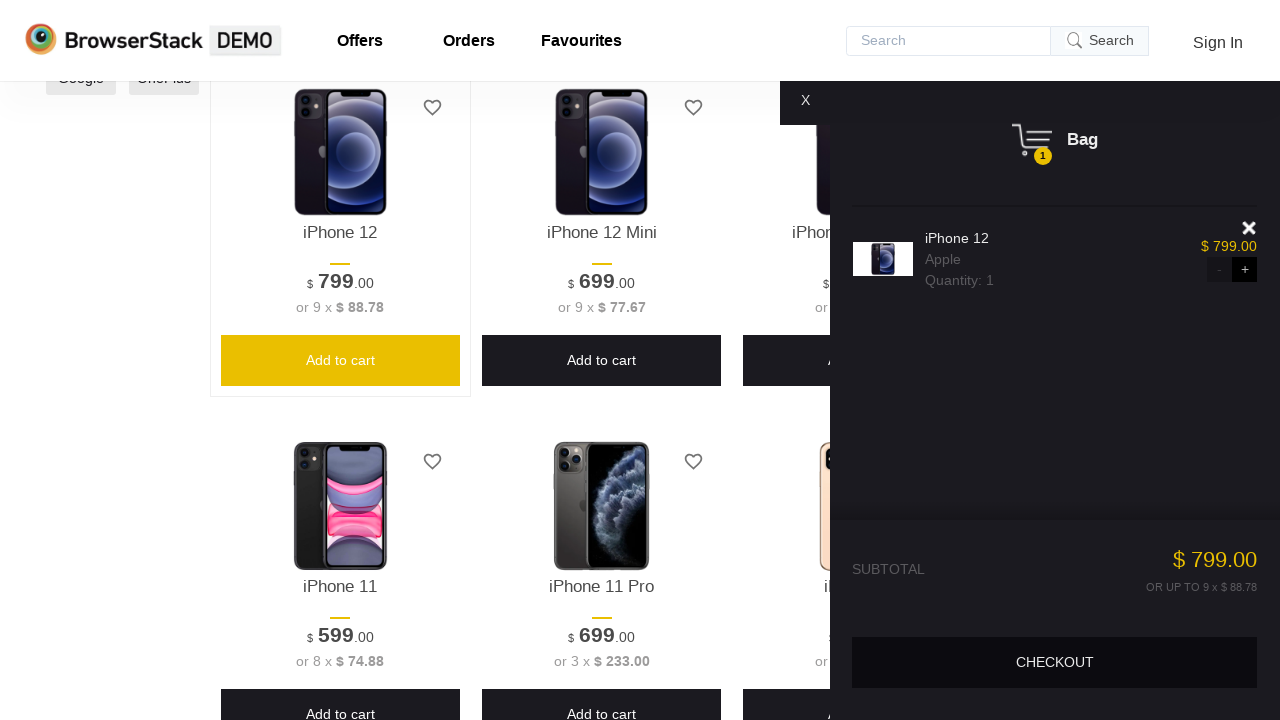

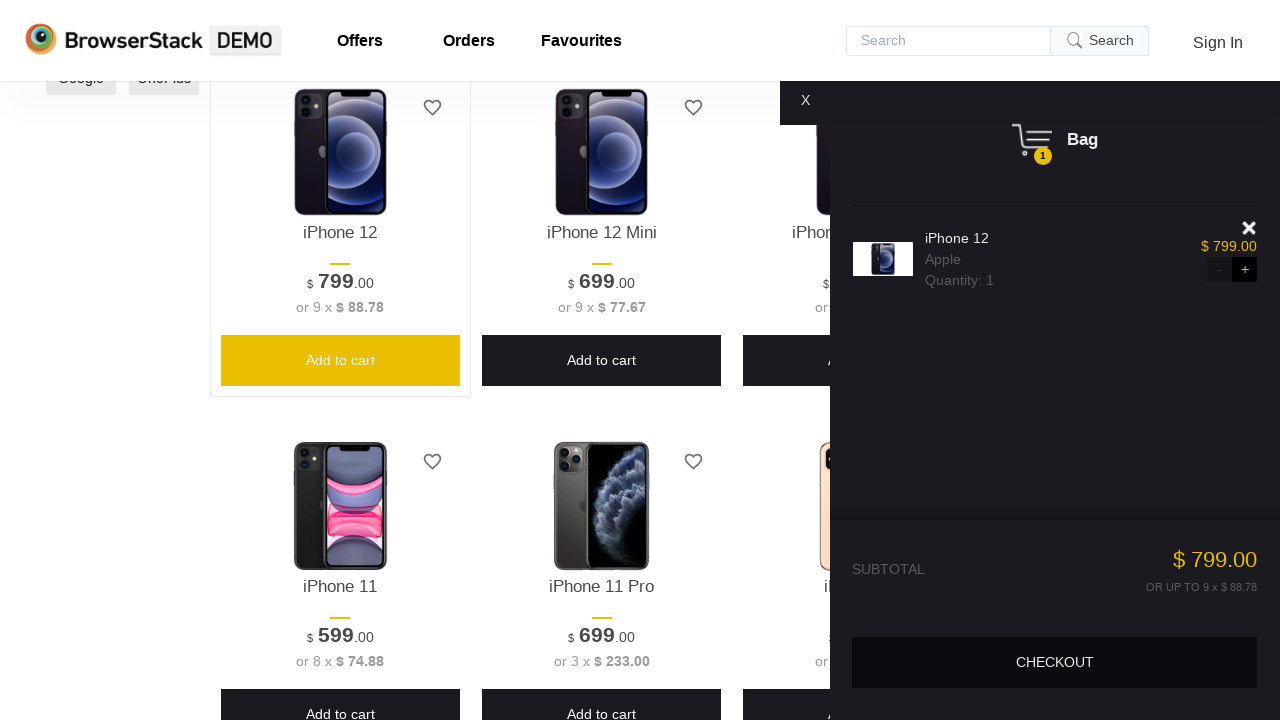